Tests the add/remove elements functionality by clicking the "Add Element" button twice and verifying that two new elements with the 'added-manually' class appear on the page.

Starting URL: http://the-internet.herokuapp.com/add_remove_elements/

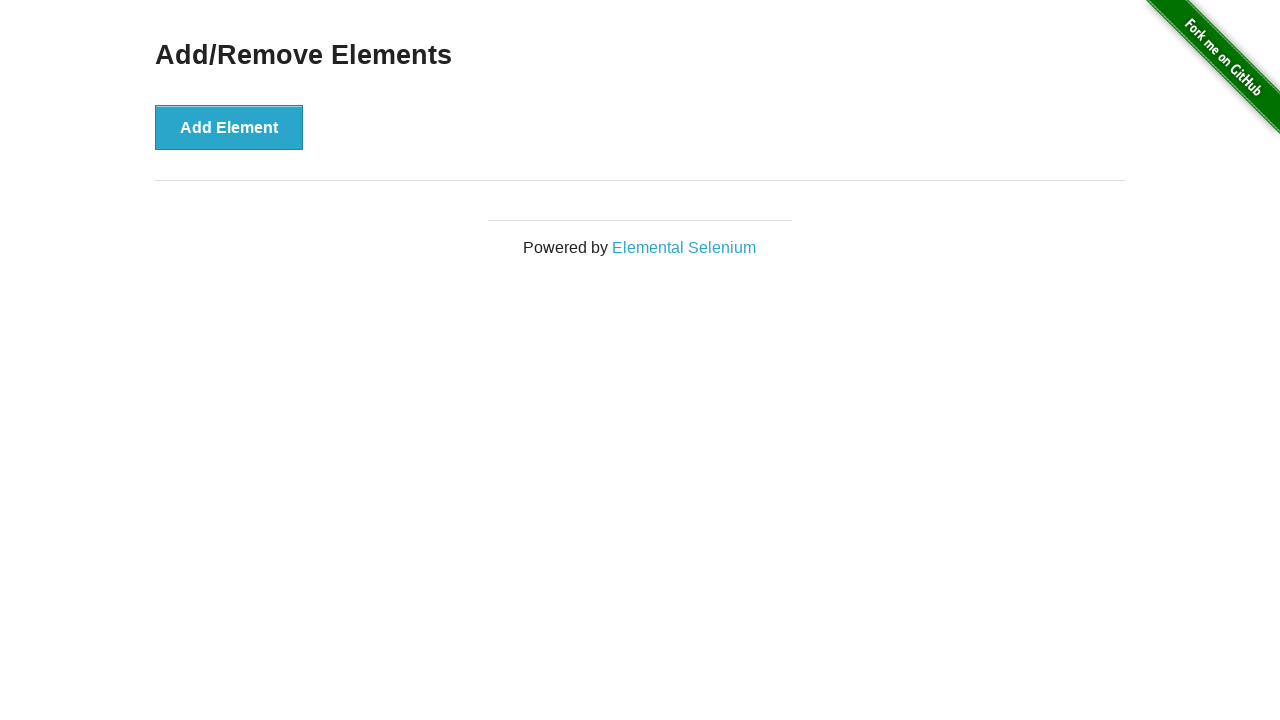

Clicked 'Add Element' button (first time) at (229, 127) on xpath=//button[text()='Add Element']
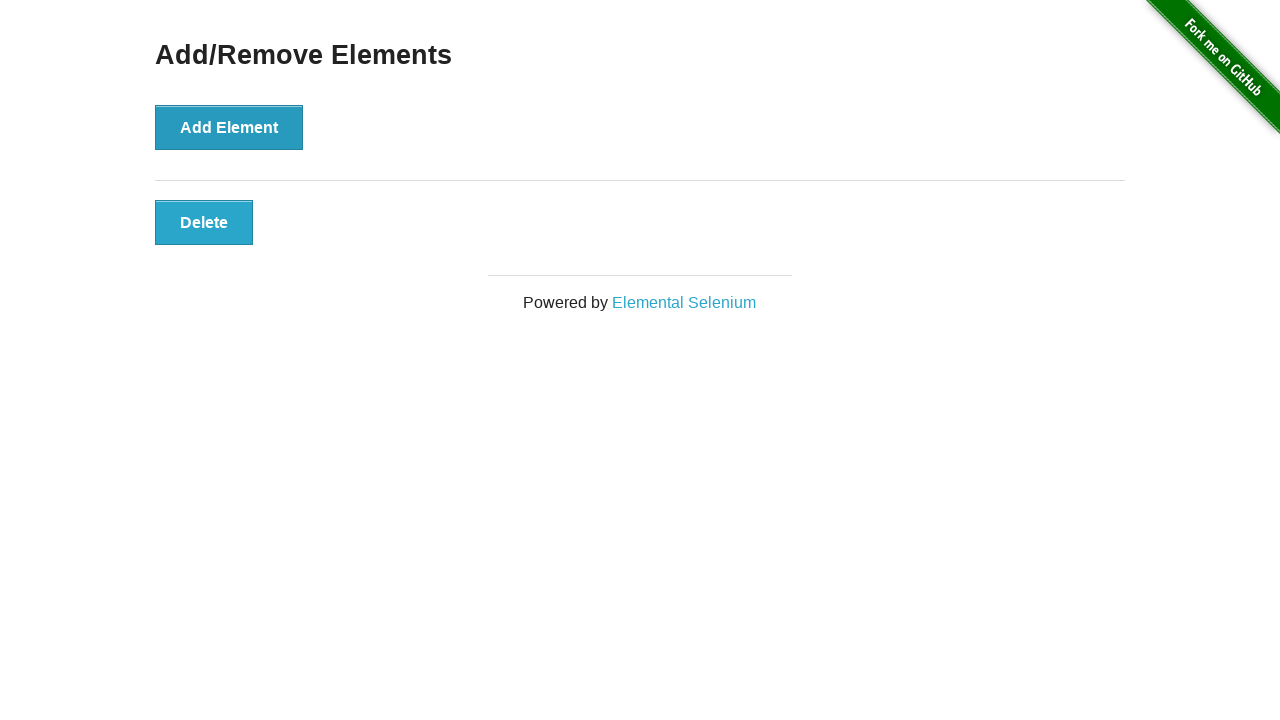

Clicked 'Add Element' button (second time) at (229, 127) on xpath=//button[text()='Add Element']
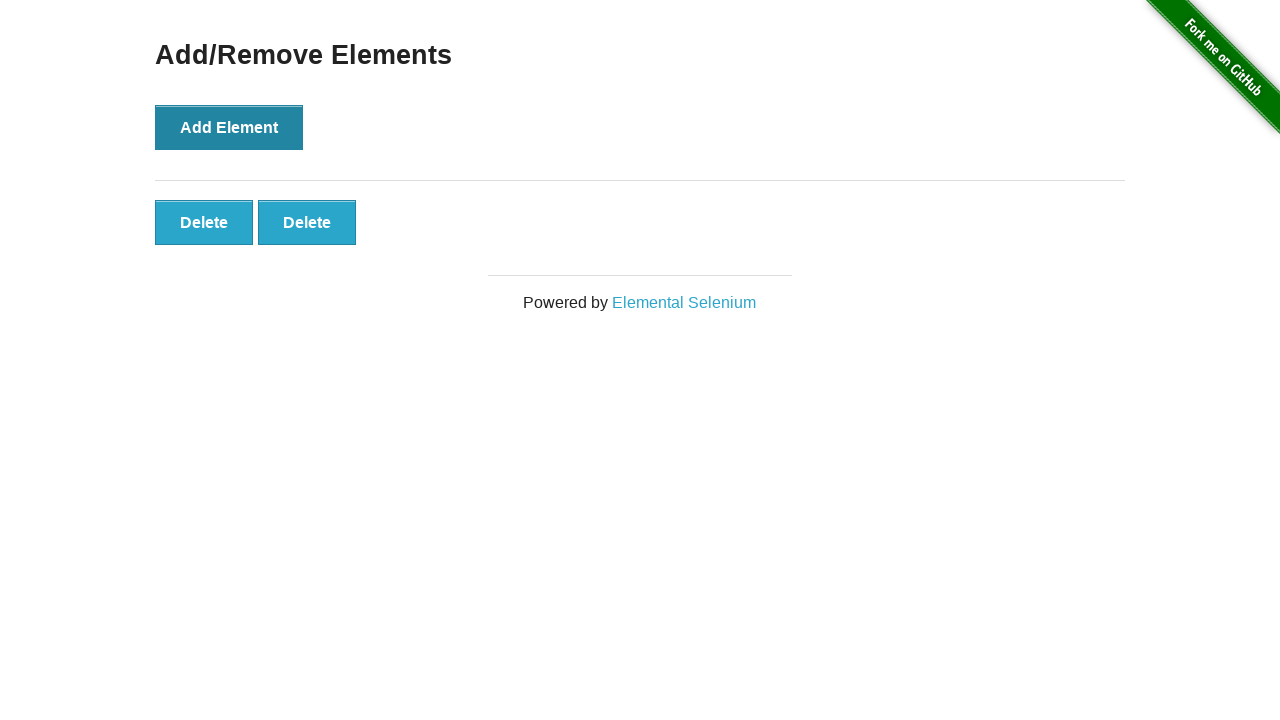

Located elements with 'added-manually' class
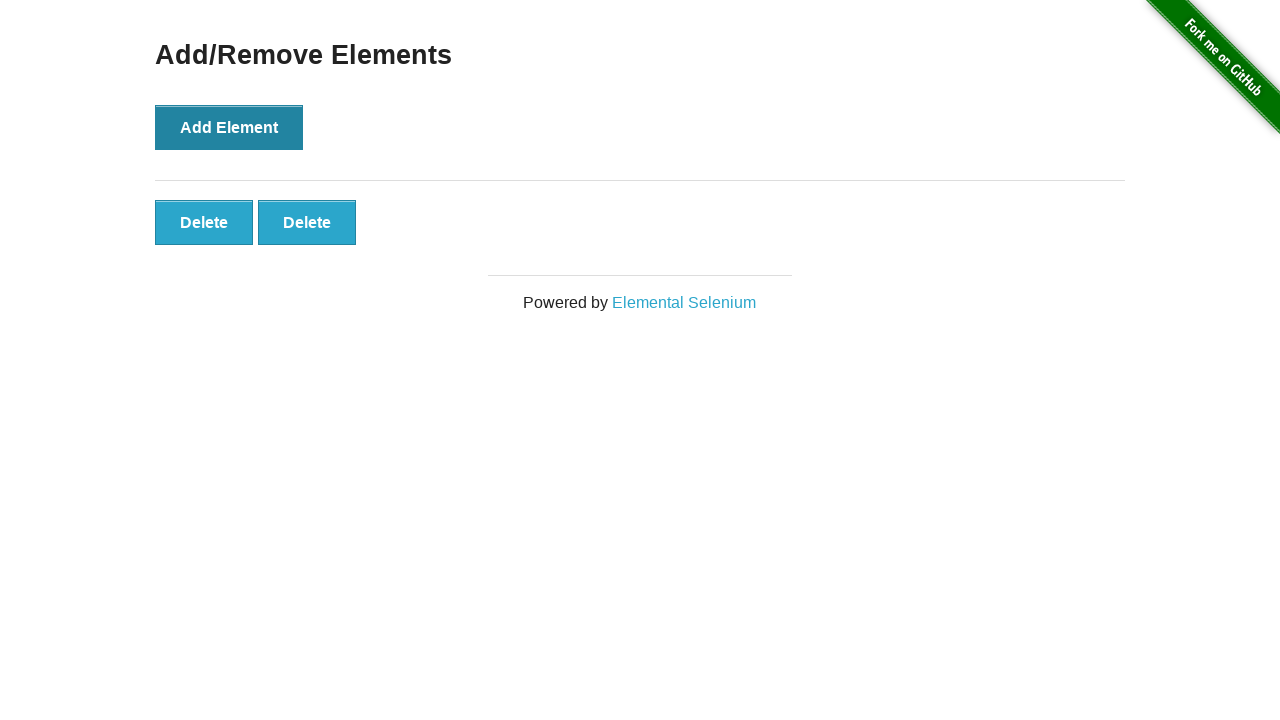

Verified that exactly 2 elements with 'added-manually' class are present
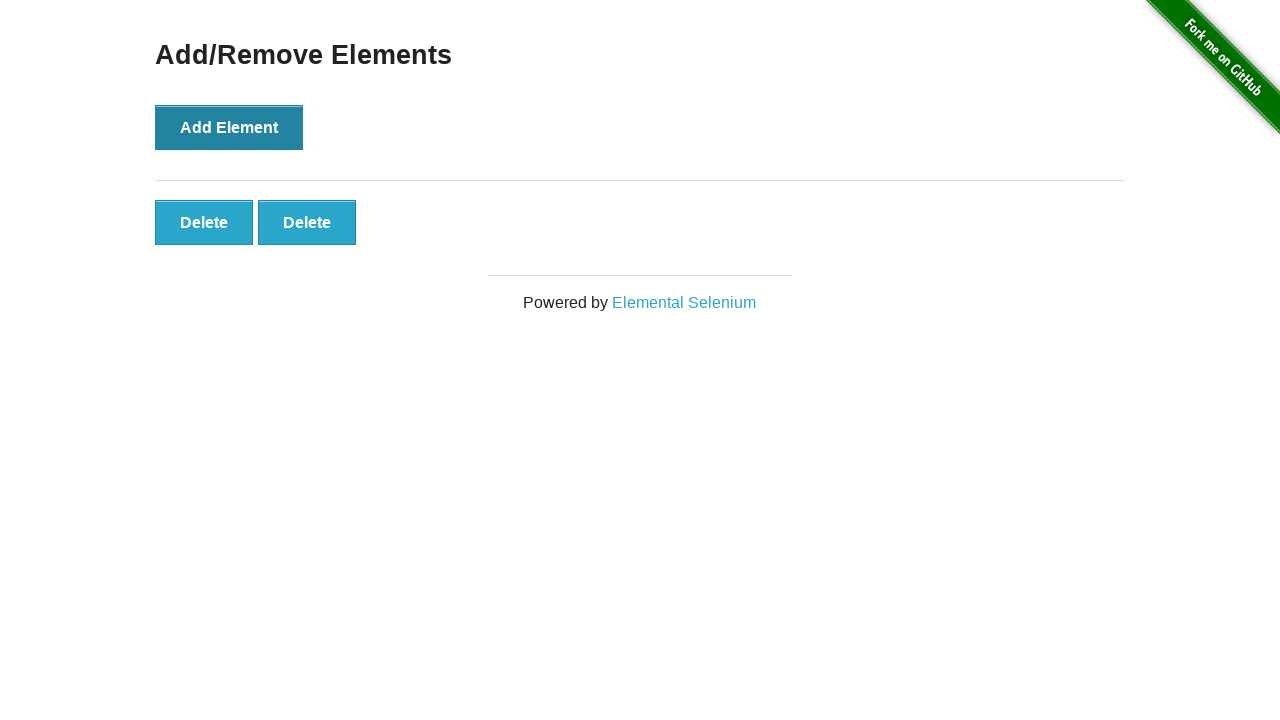

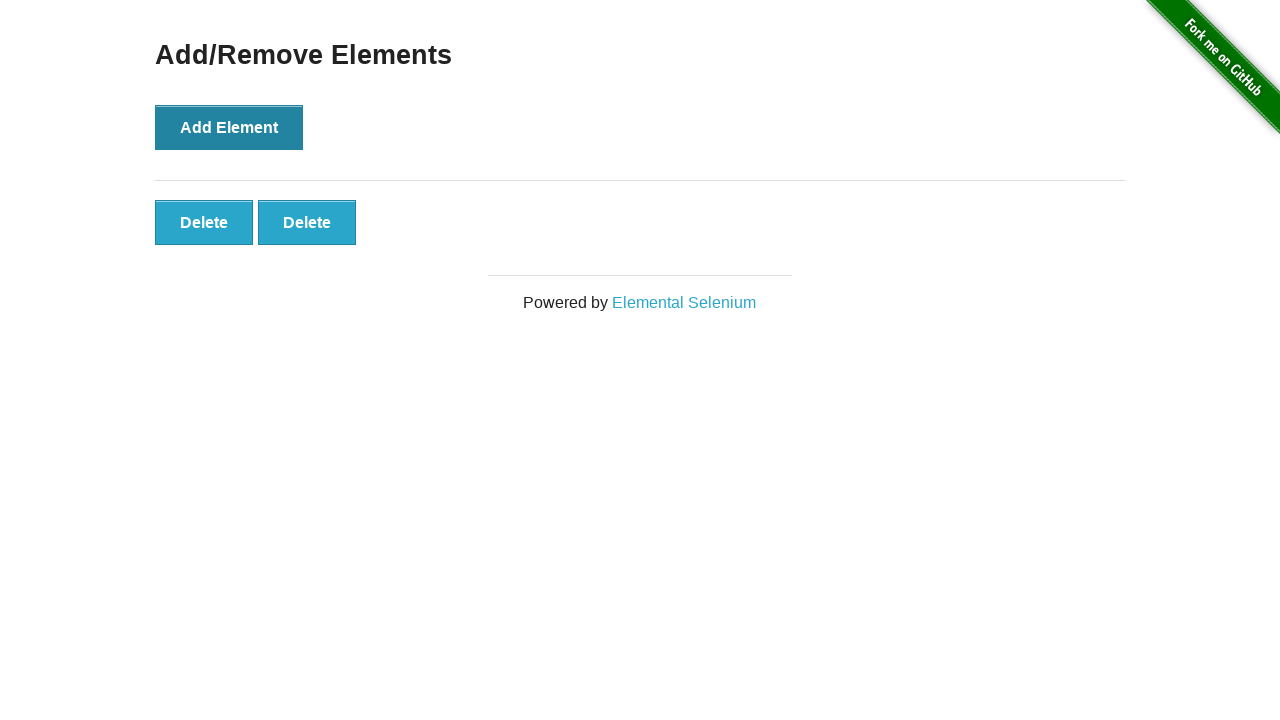